Tests file upload functionality on a practice automation site by selecting a file and clicking the upload button

Starting URL: https://practice-automation.com/file-upload/

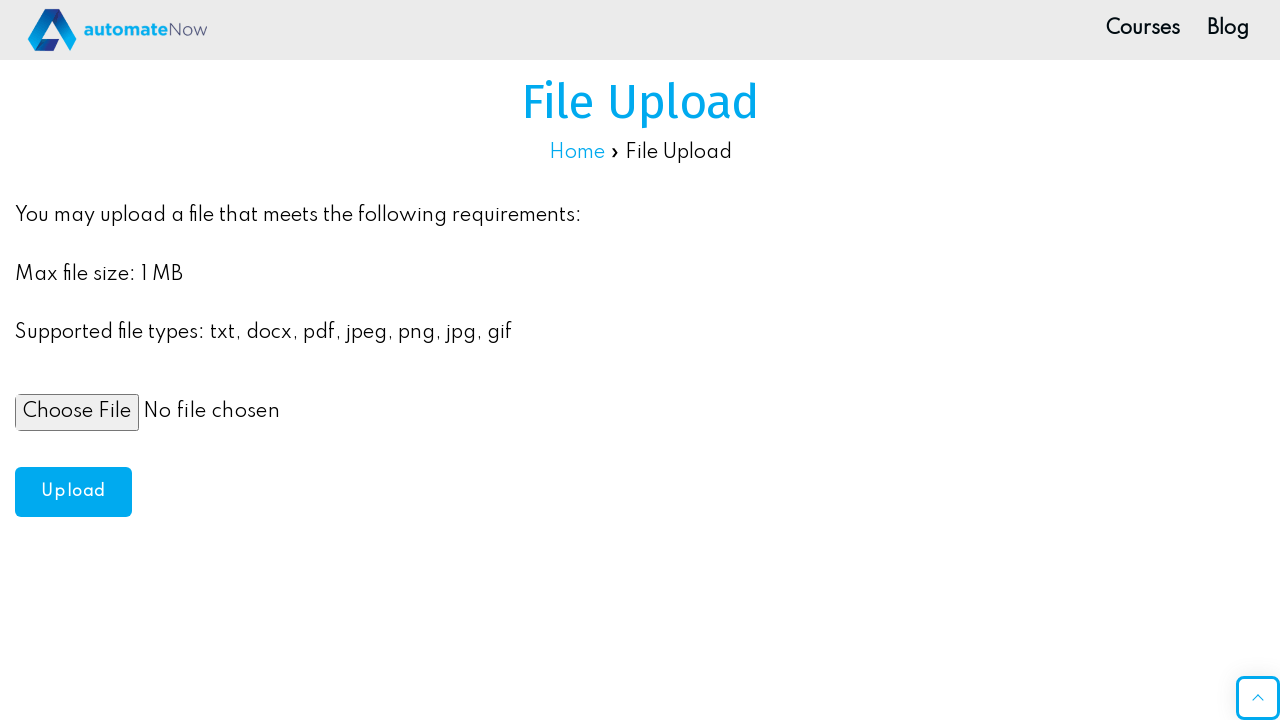

Selected test file for upload
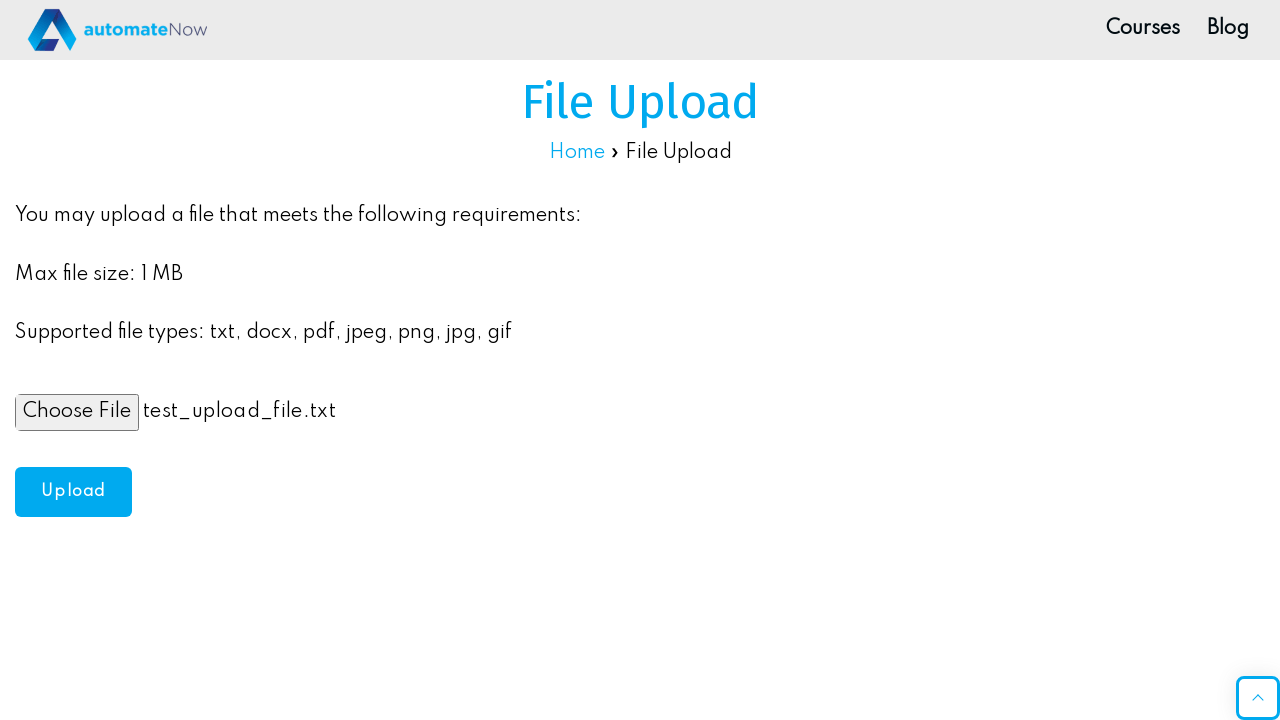

Clicked upload button to submit file at (73, 492) on #upload-btn
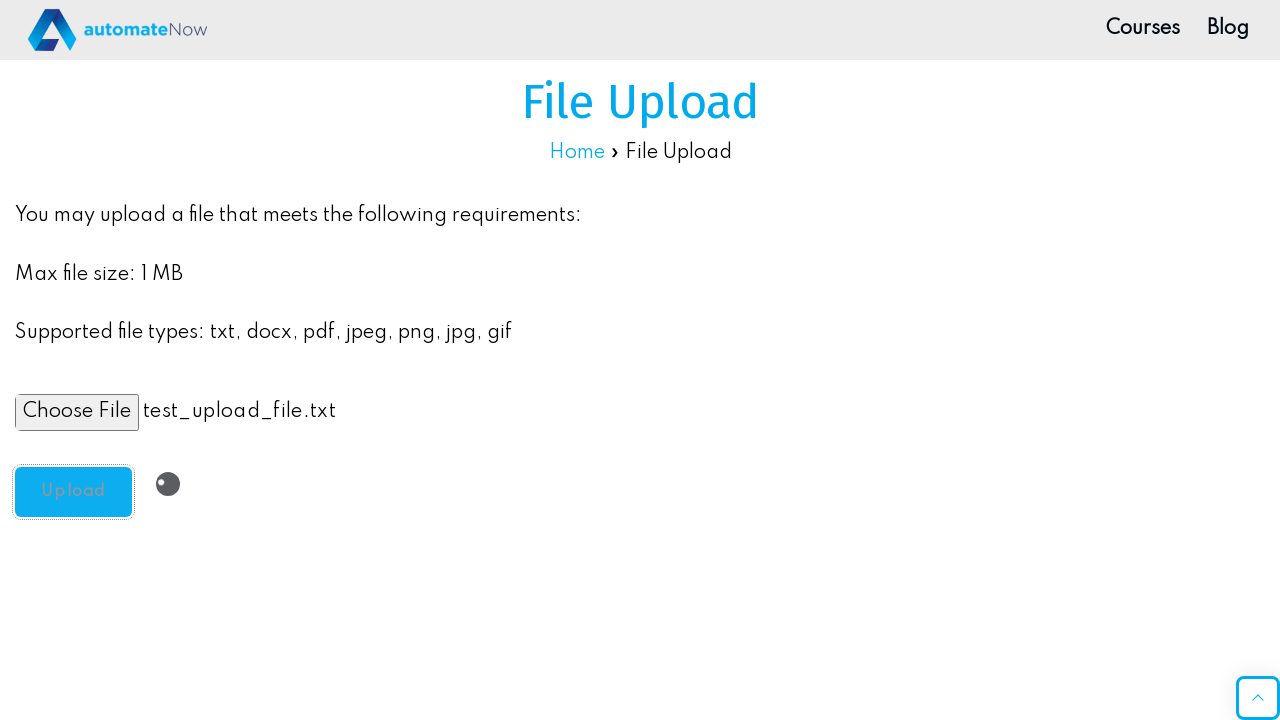

Waited for upload to complete
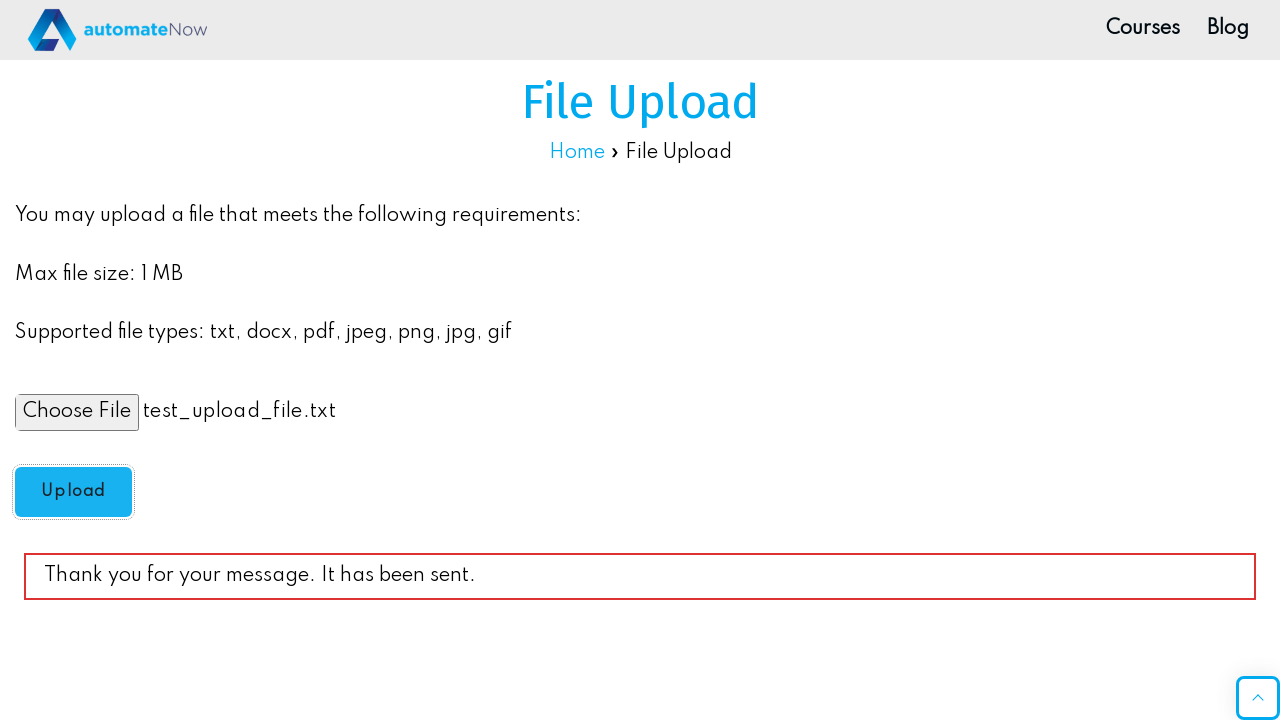

Cleaned up temporary test file
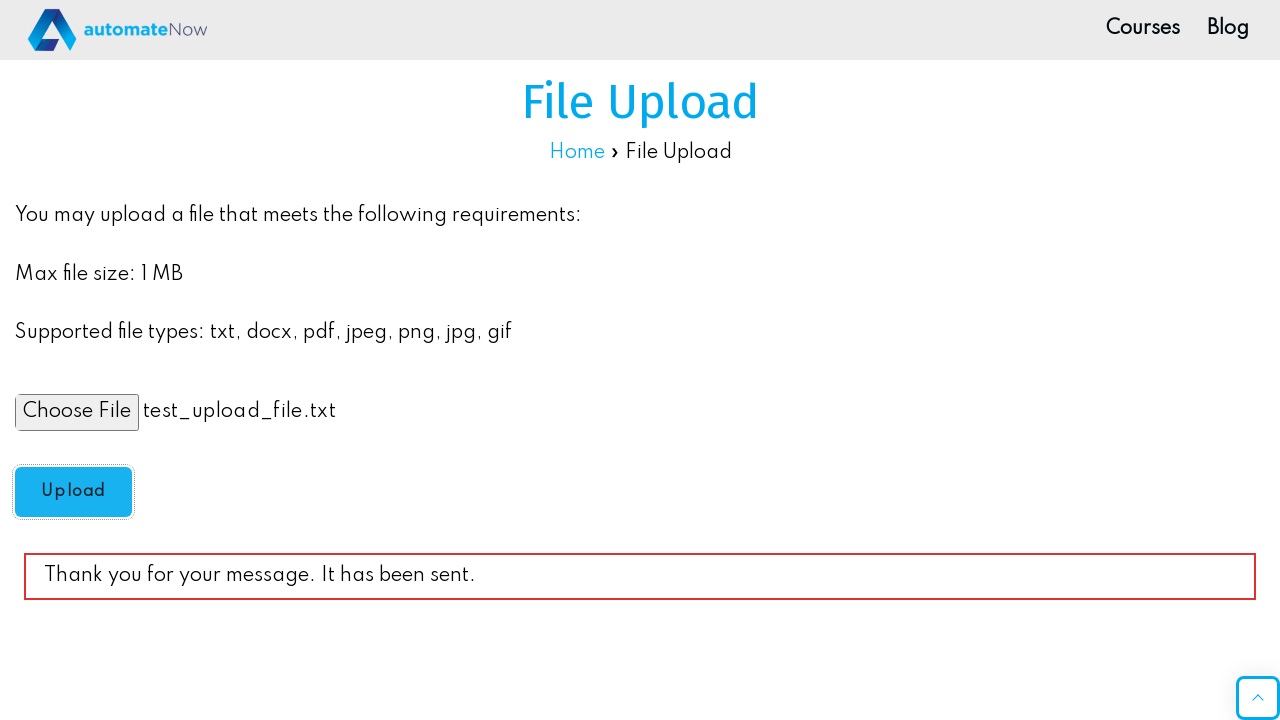

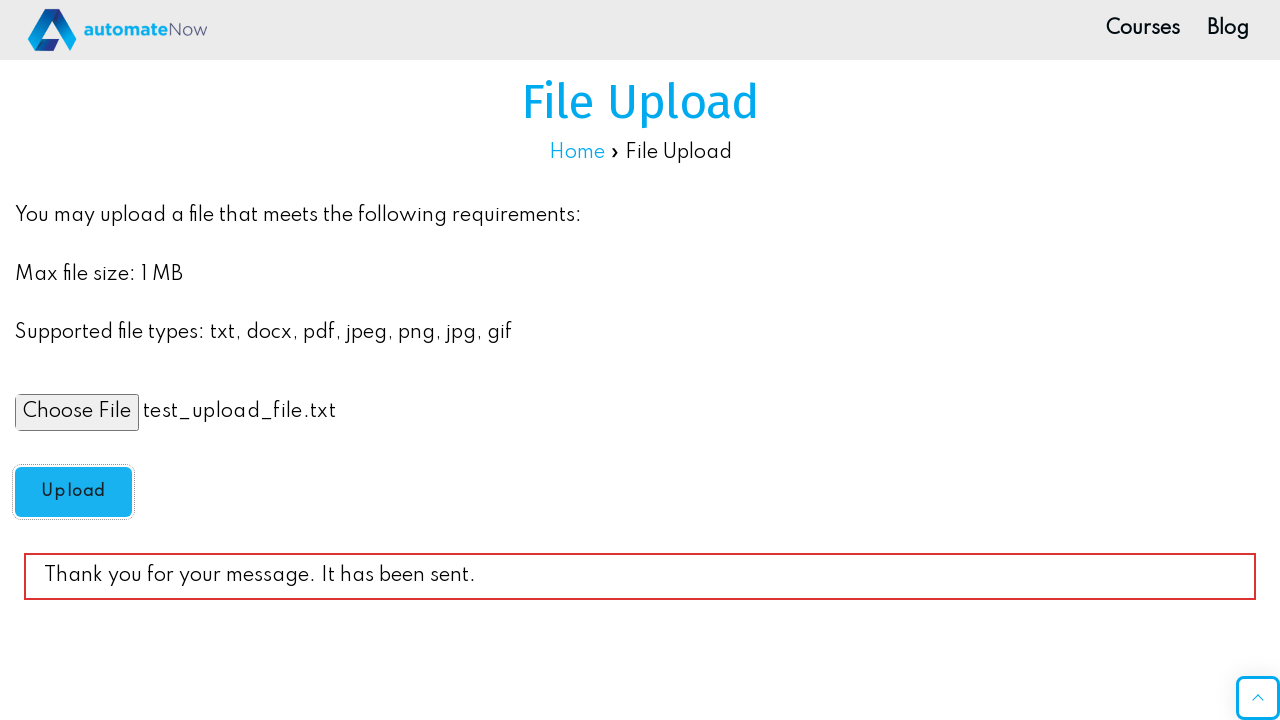